Tests radio button functionality by navigating to a radio buttons page and selecting different radio button options

Starting URL: https://qbek.github.io/selenium-exercises/en/

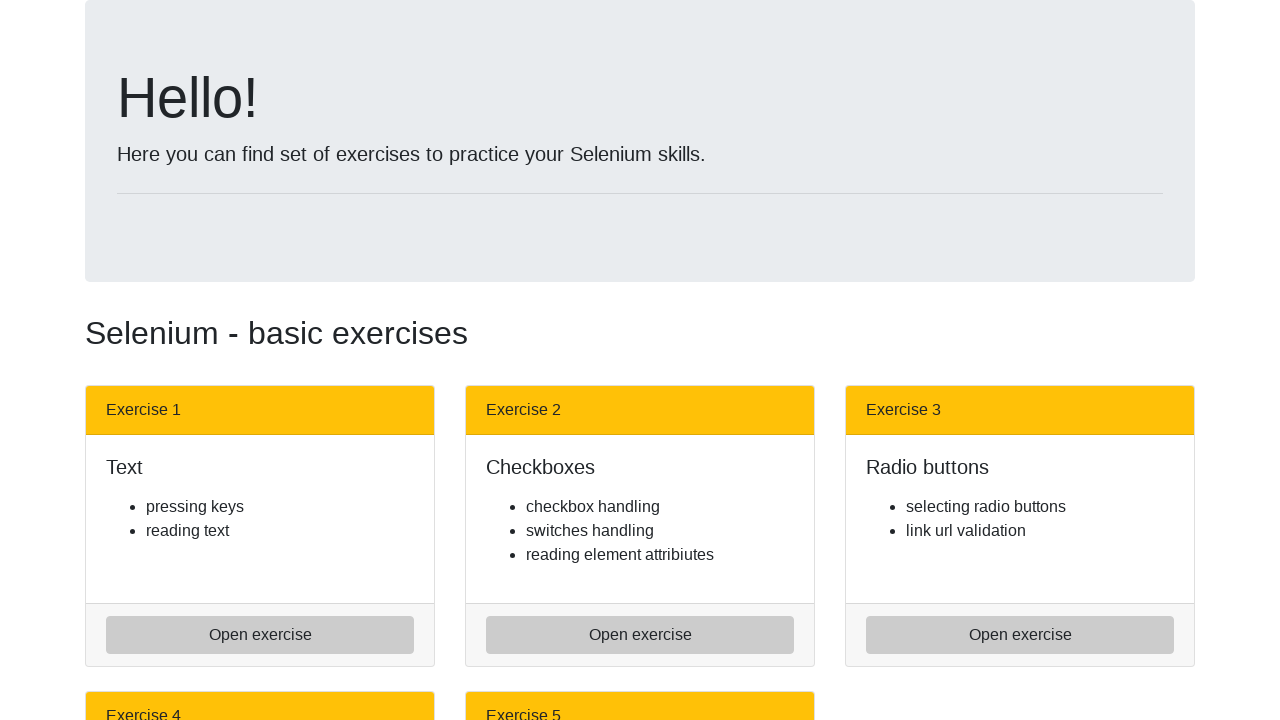

Clicked link to navigate to radio buttons page at (1020, 635) on a[href='radio_buttons.html']
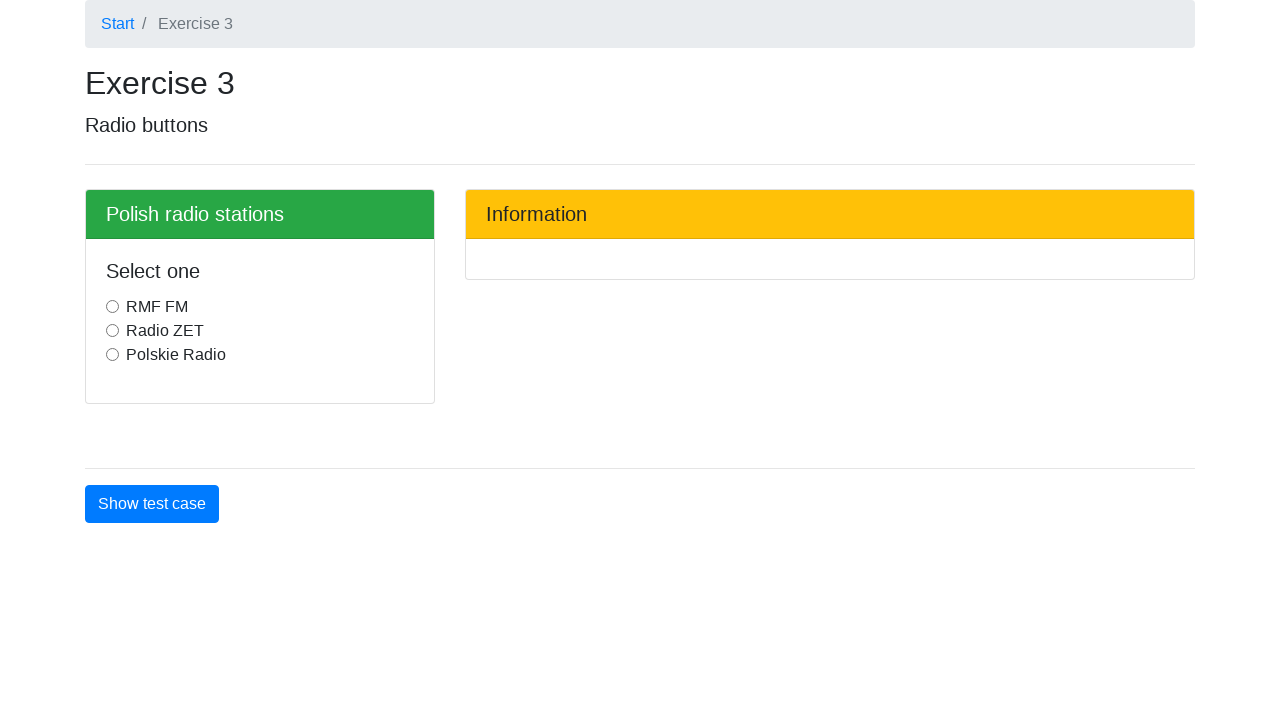

Located all radio button elements
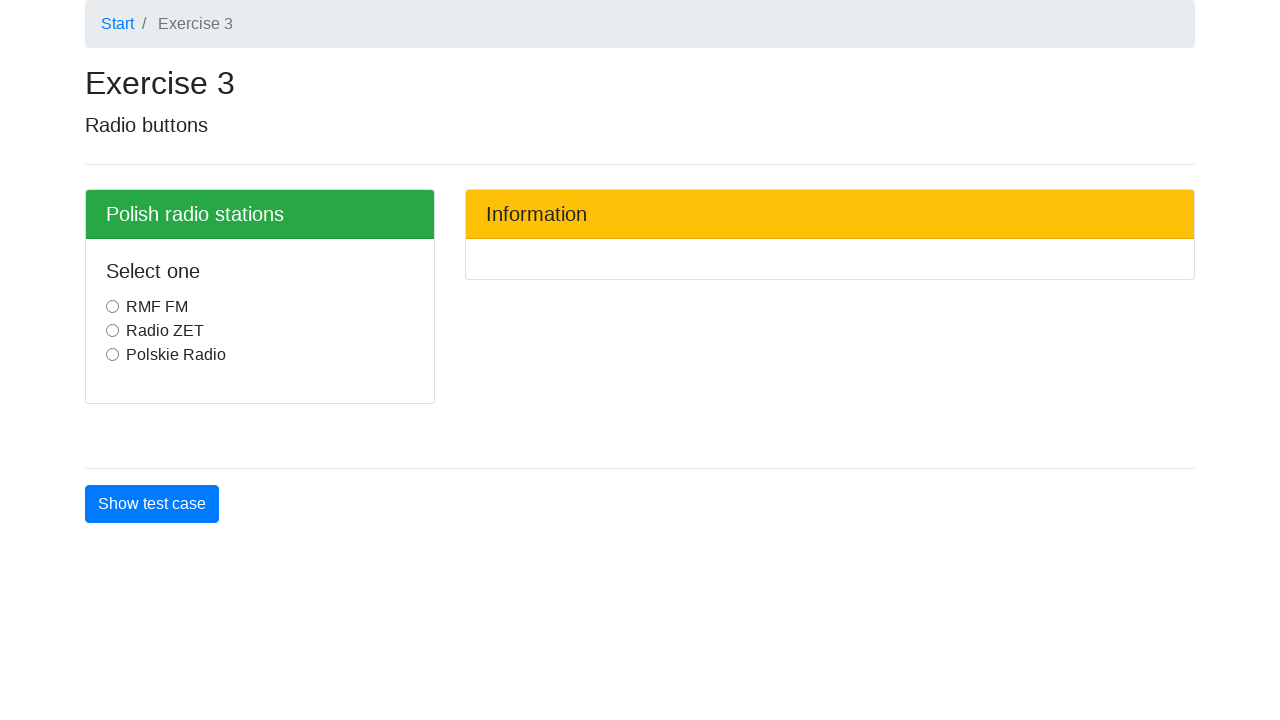

Clicked the second radio button (index 1) at (112, 331) on input[type='radio'] >> nth=1
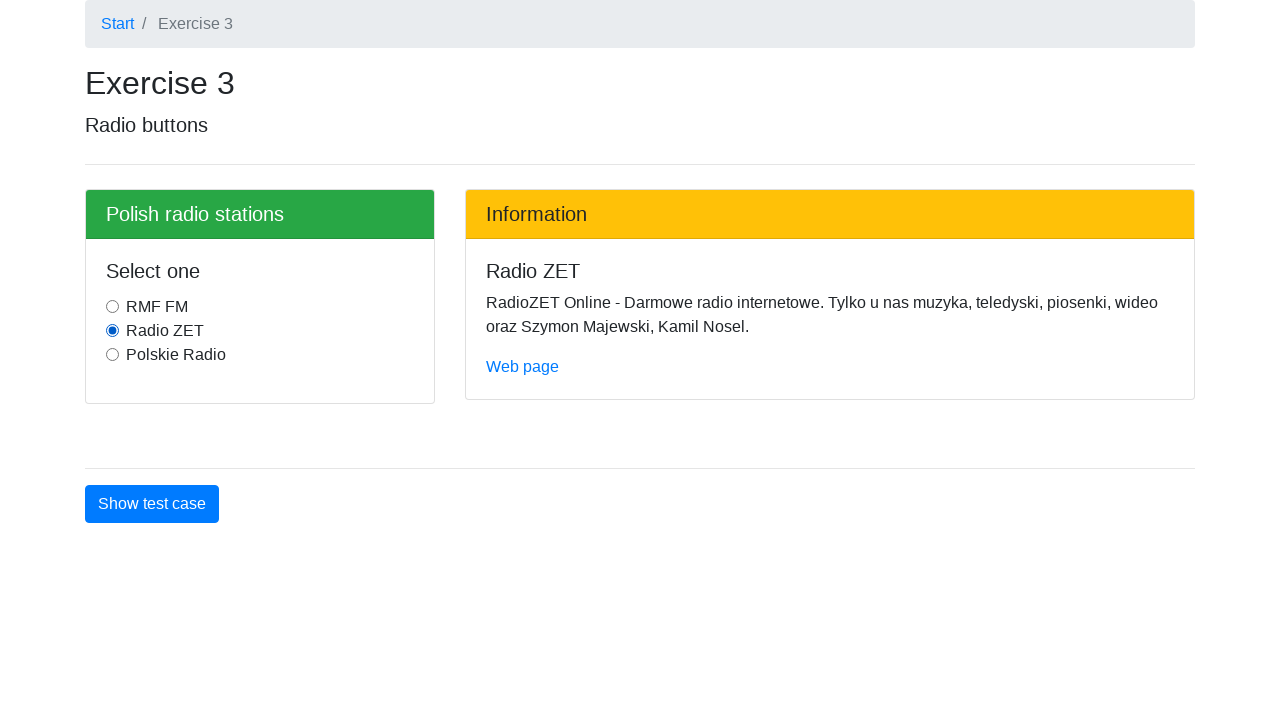

Clicked radio button with value 'polskieradio' at (112, 355) on input[type='radio'][value='polskieradio']
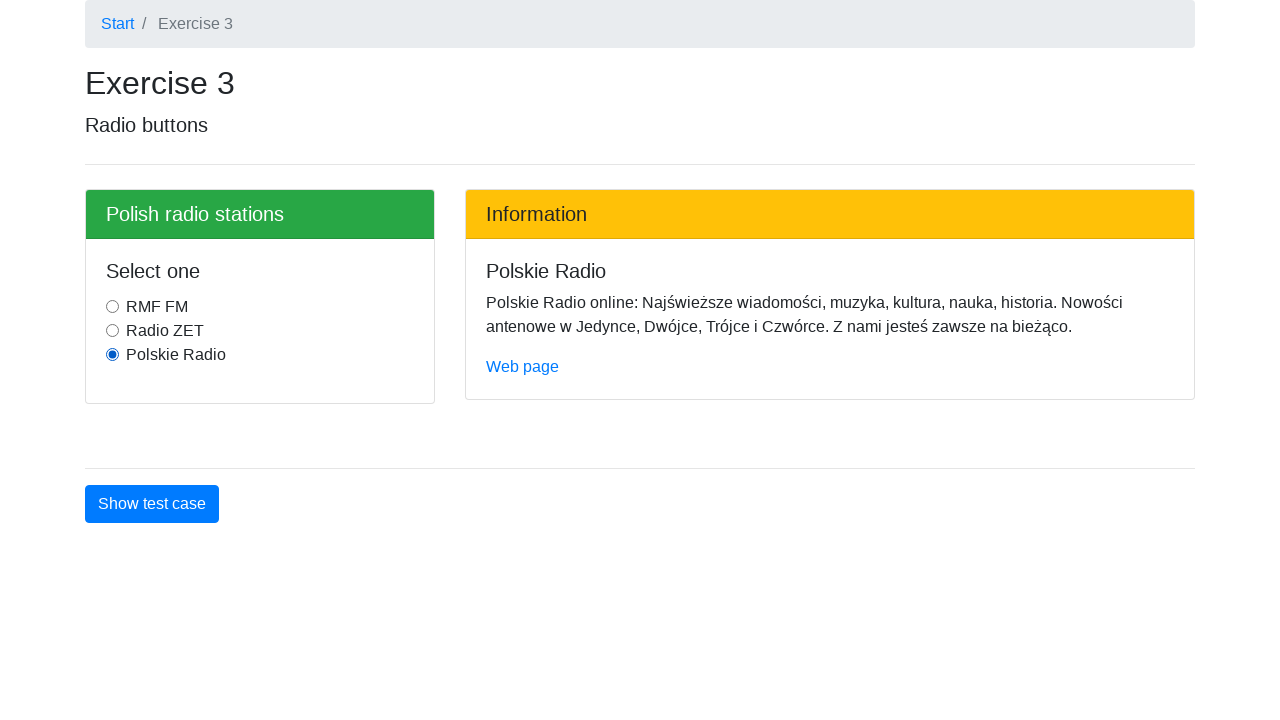

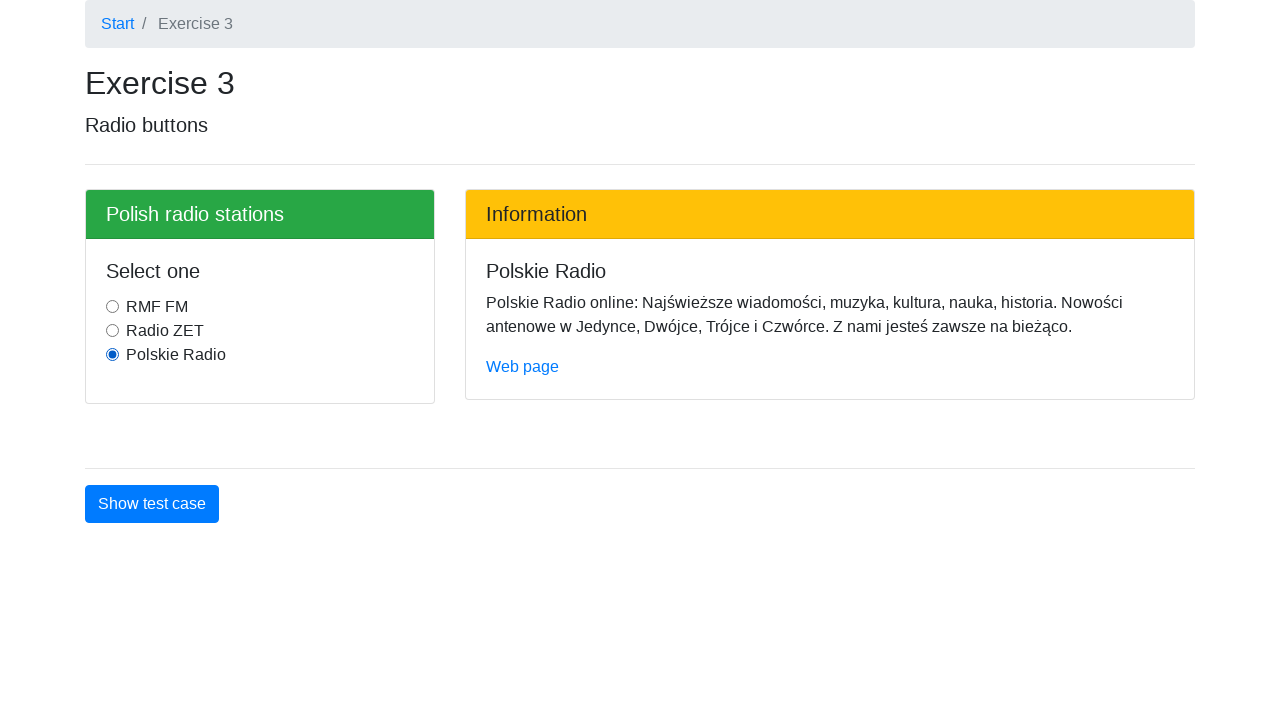